Tests browser cookie management functionality by getting, adding, and deleting cookies

Starting URL: https://fireworks.com/

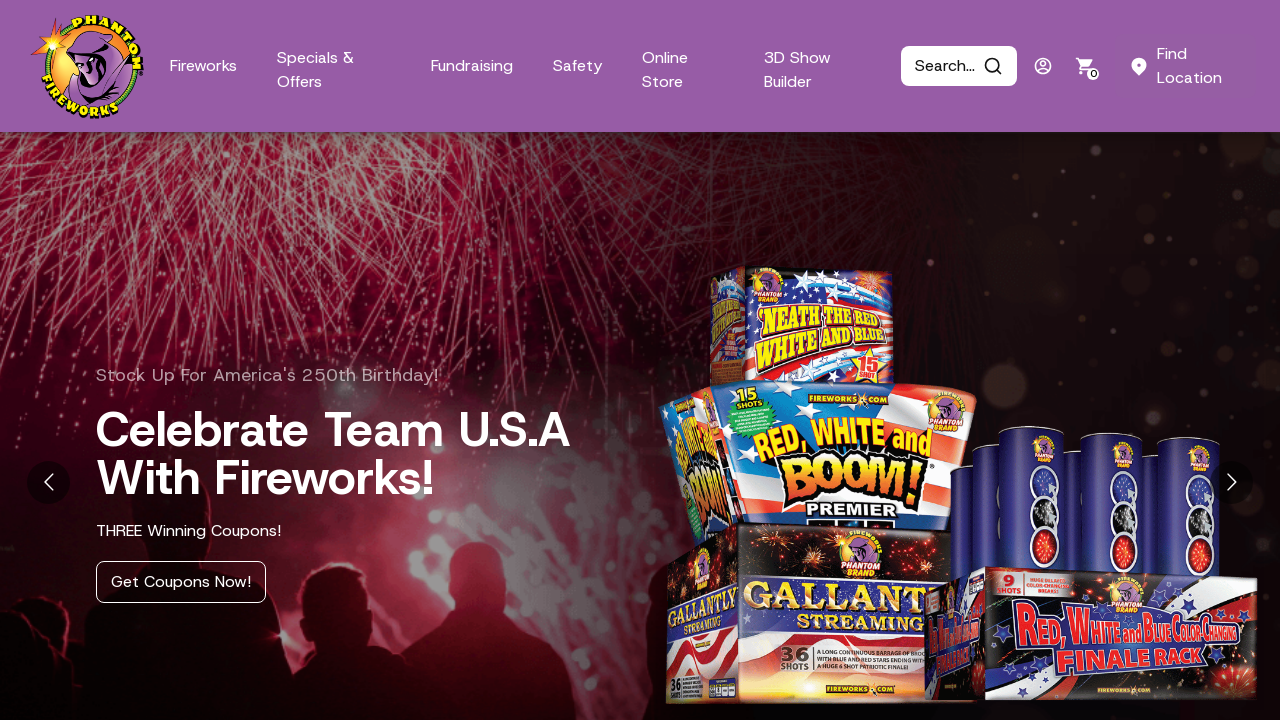

Retrieved initial cookies from context
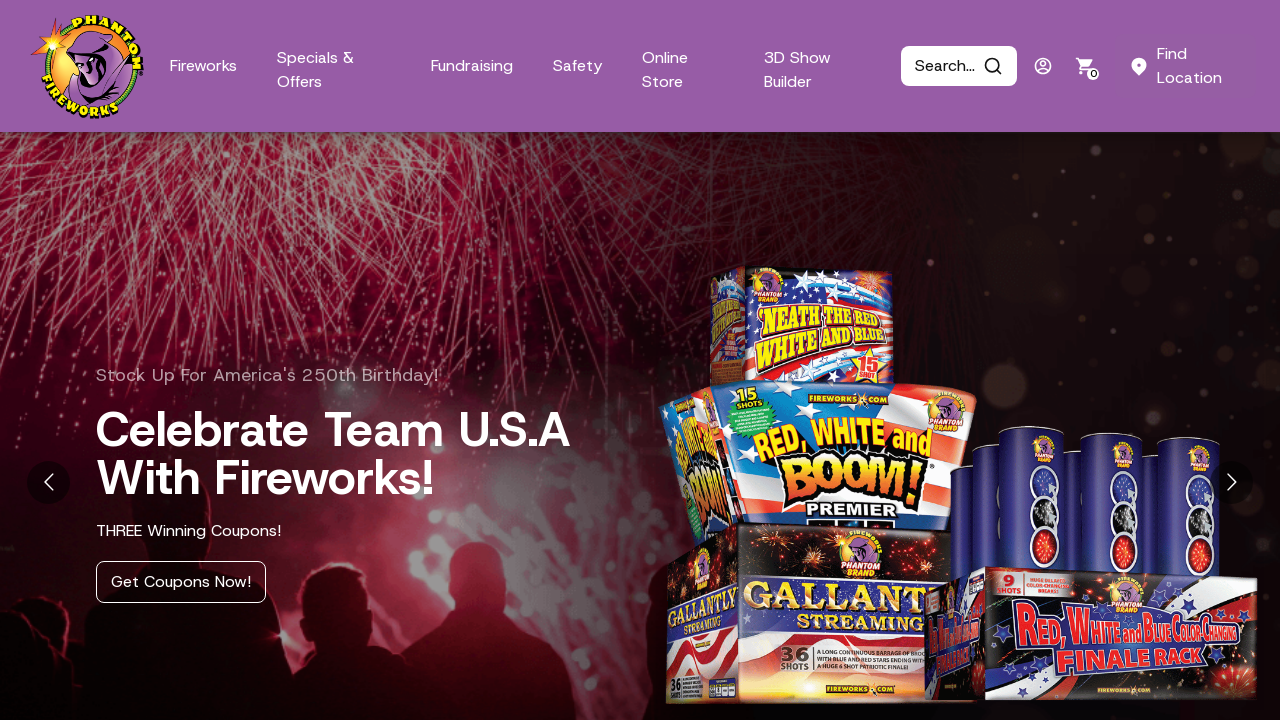

Added custom cookie 'Mycookie' with value '123456'
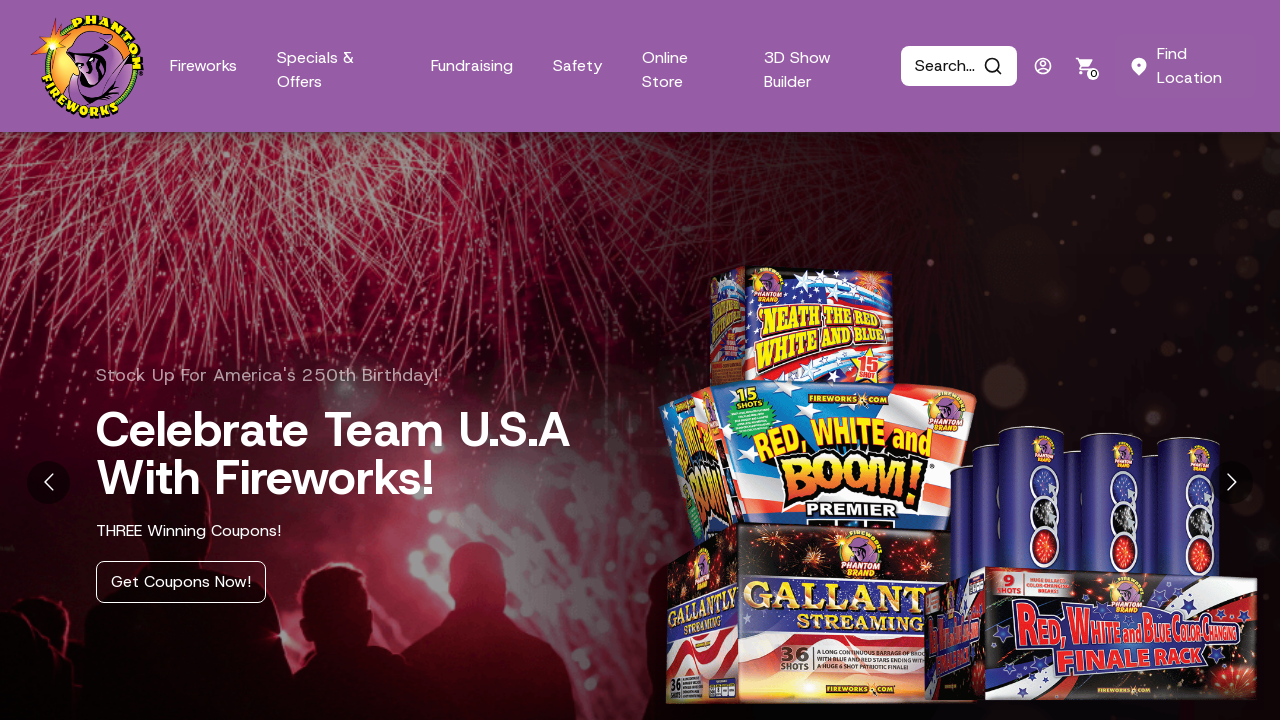

Retrieved cookies to verify custom cookie was added
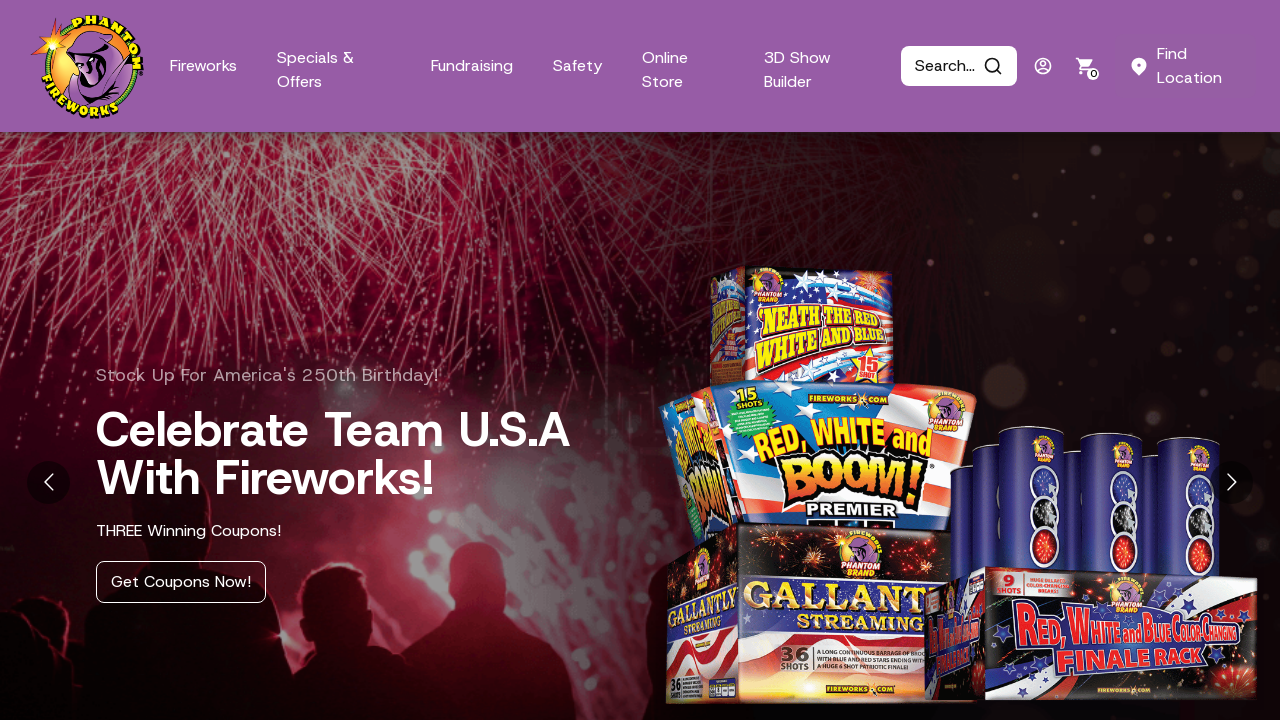

Deleted specific cookie 'Mycookie'
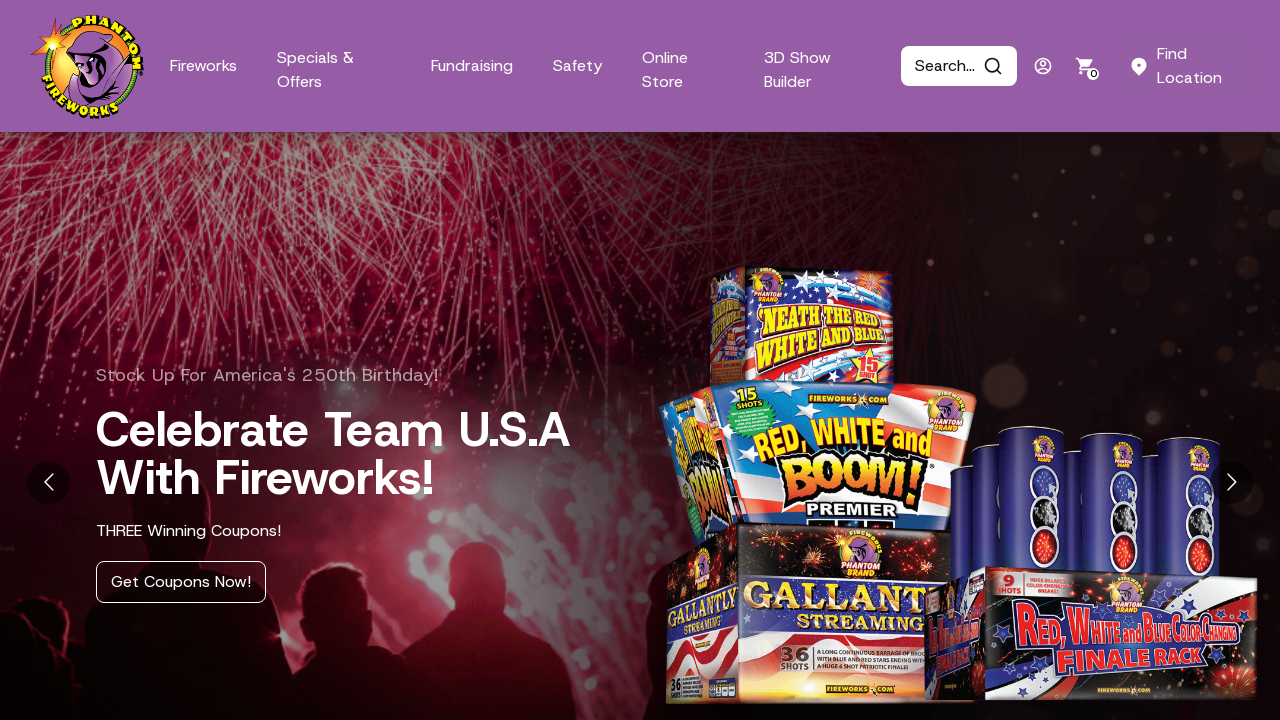

Retrieved cookies to verify 'Mycookie' was deleted
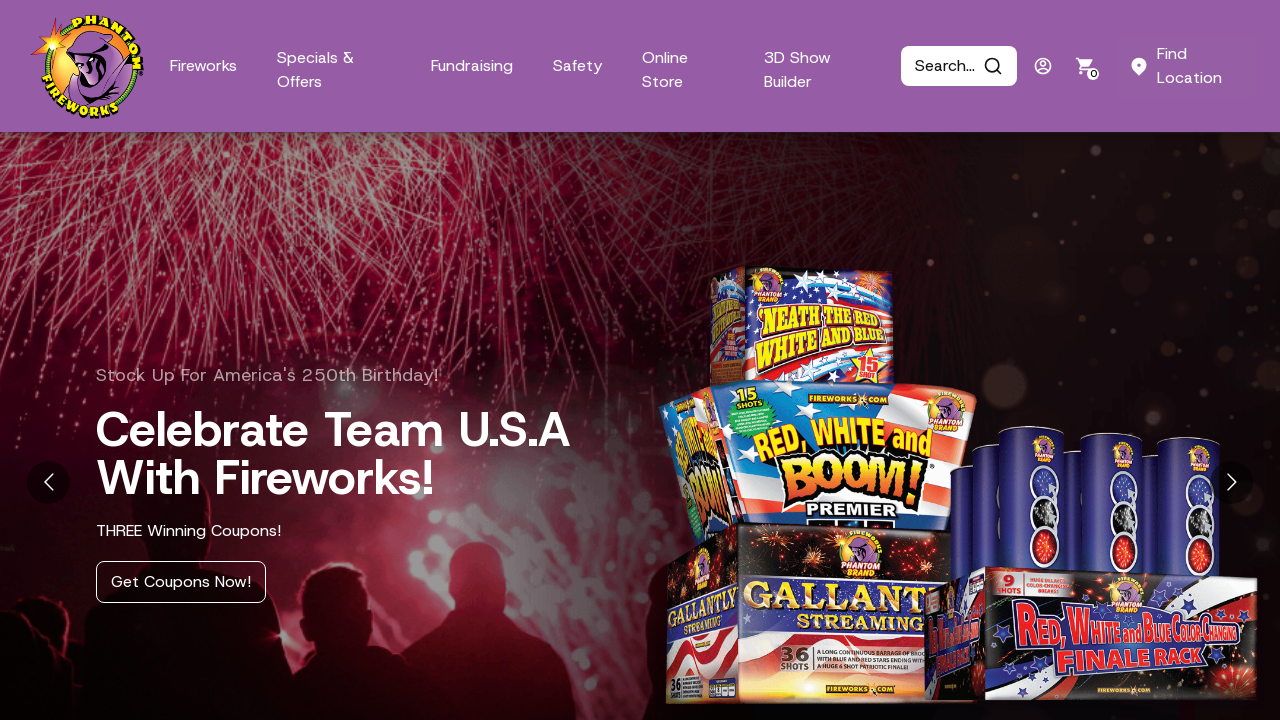

Cleared all cookies from context
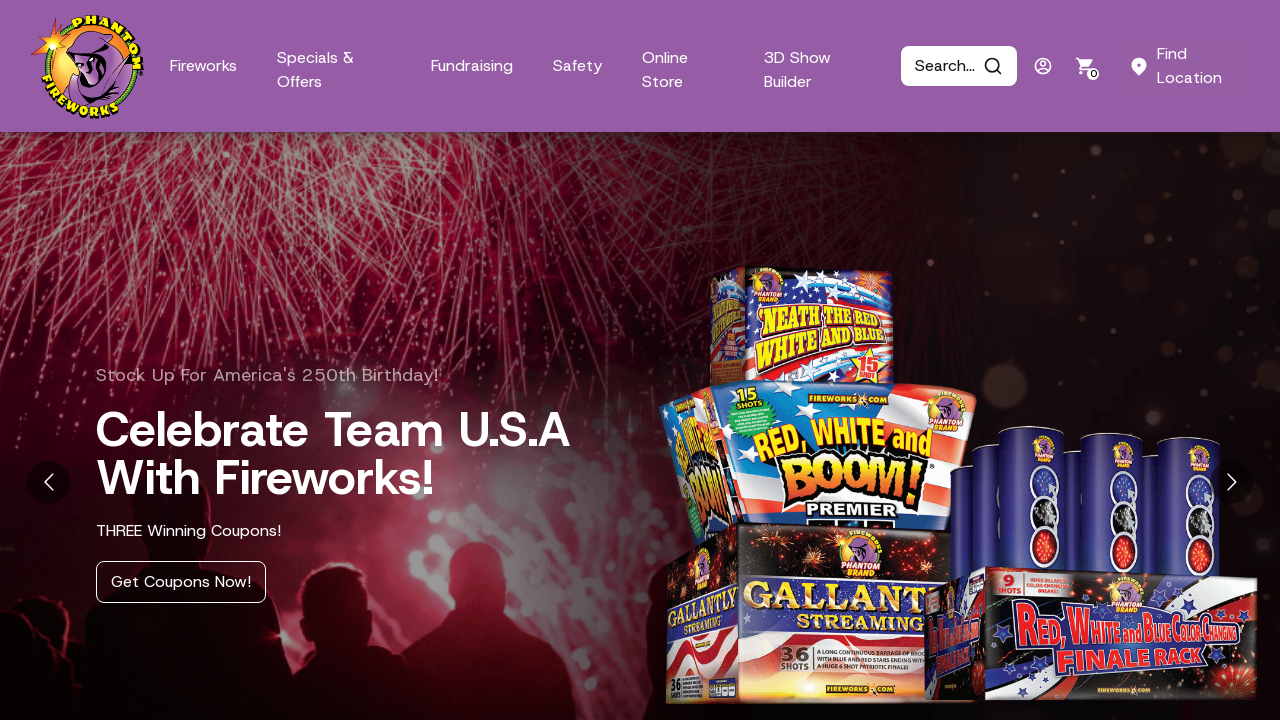

Retrieved cookies to verify all cookies were cleared
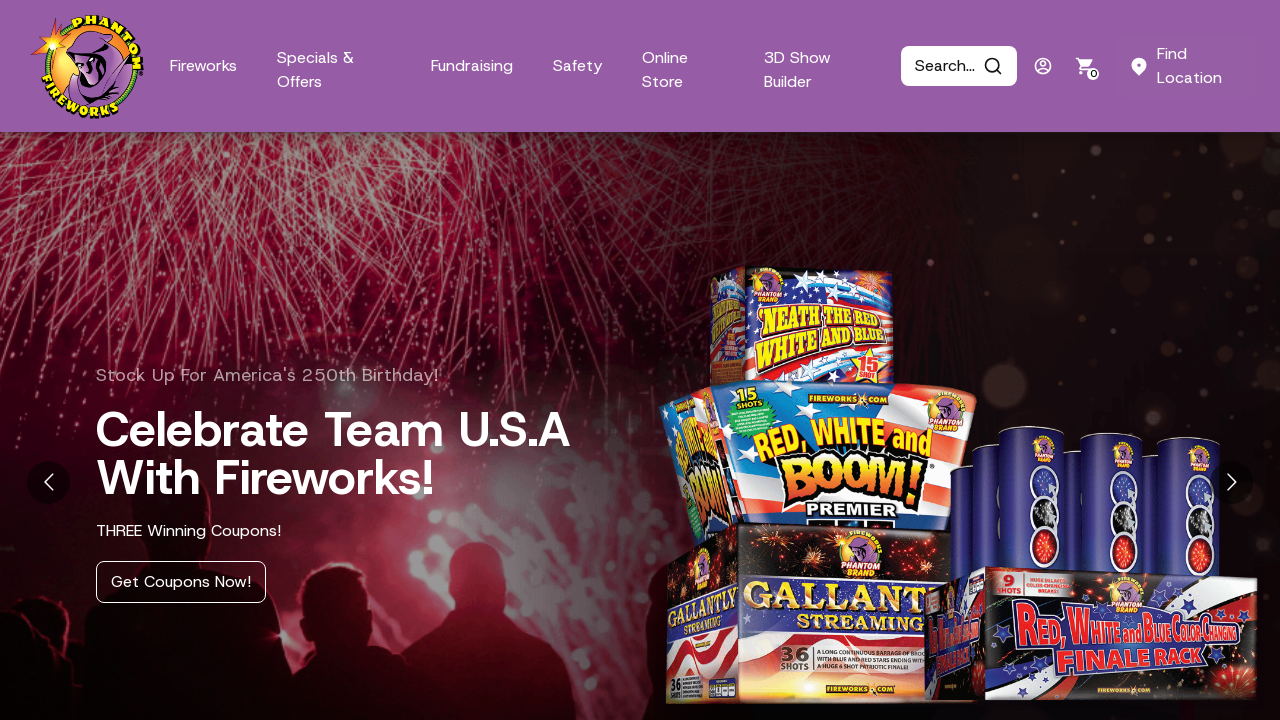

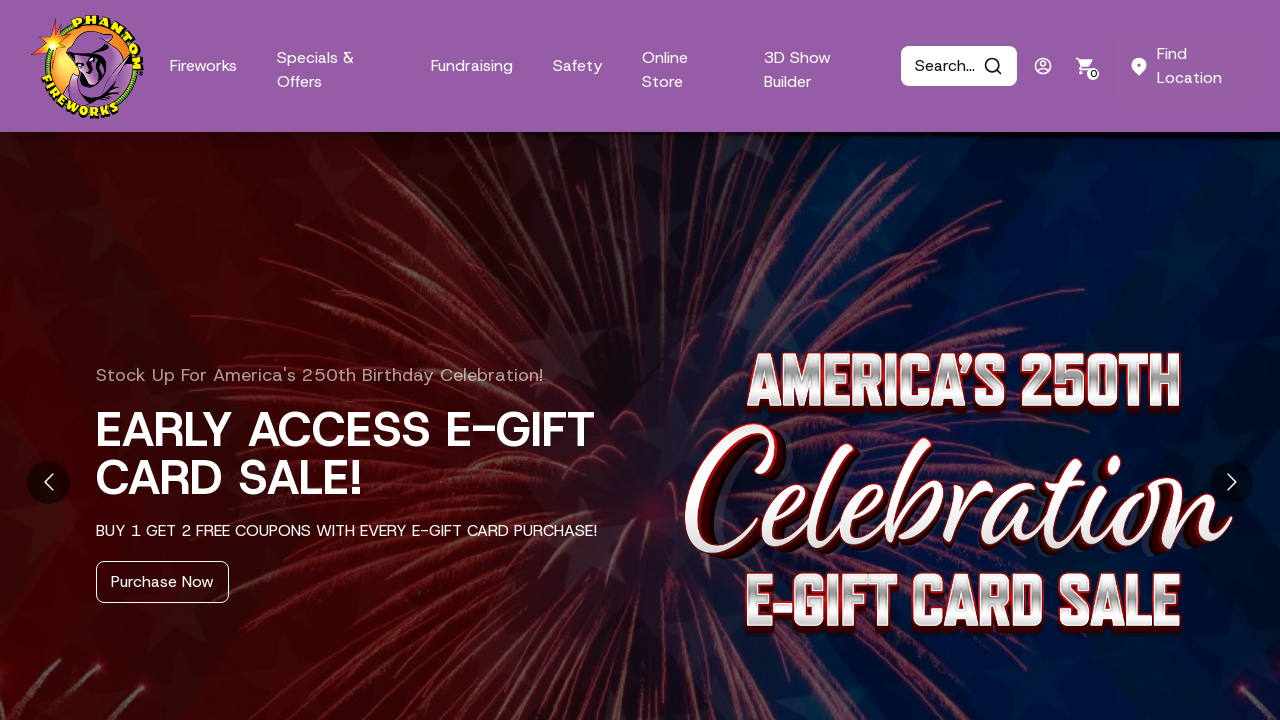